Tests JavaScript alert handling by entering a name, triggering an alert, accepting it, then triggering a confirmation dialog and dismissing it

Starting URL: https://rahulshettyacademy.com/AutomationPractice/

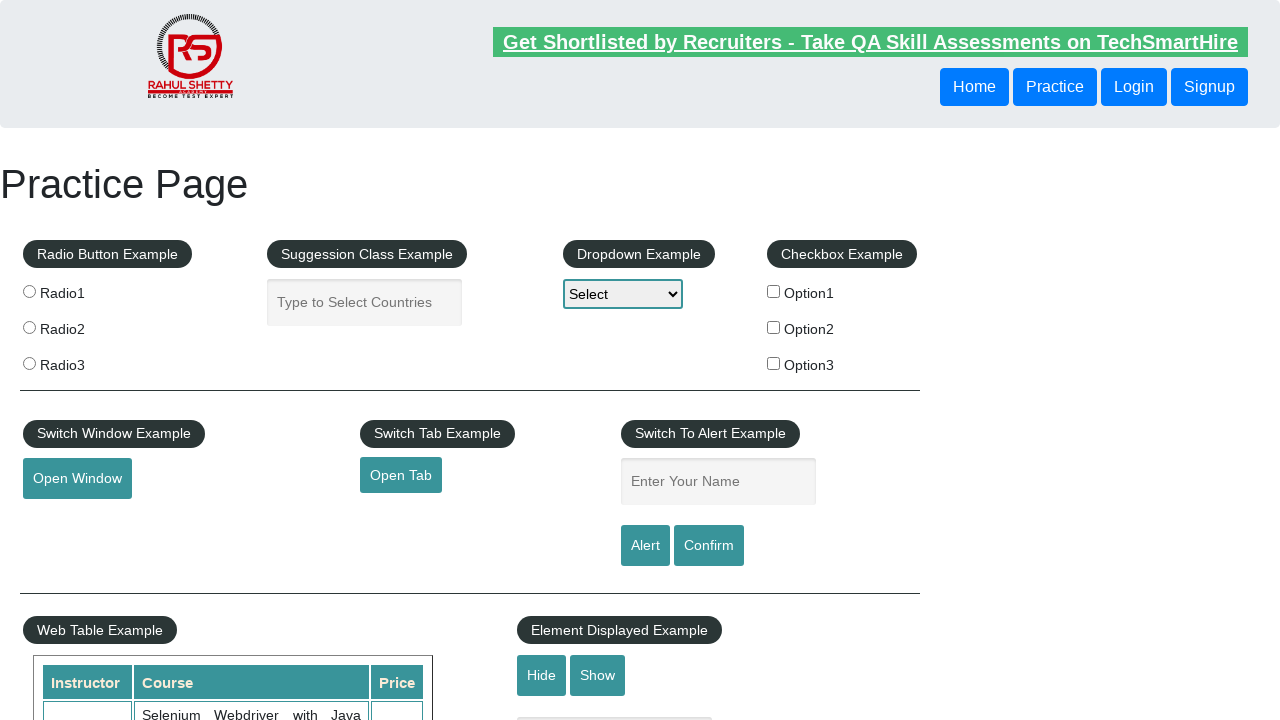

Filled name field with 'Rahul' on #name
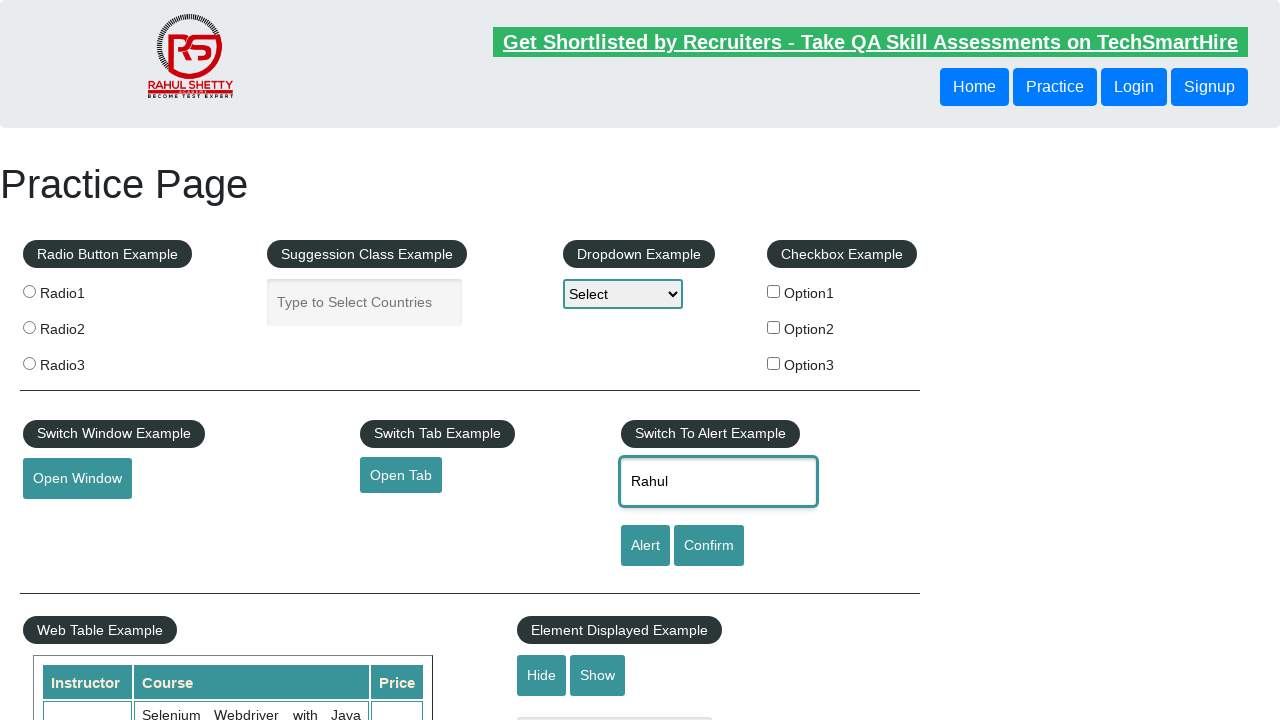

Clicked alert button to trigger JavaScript alert at (645, 546) on [id='alertbtn']
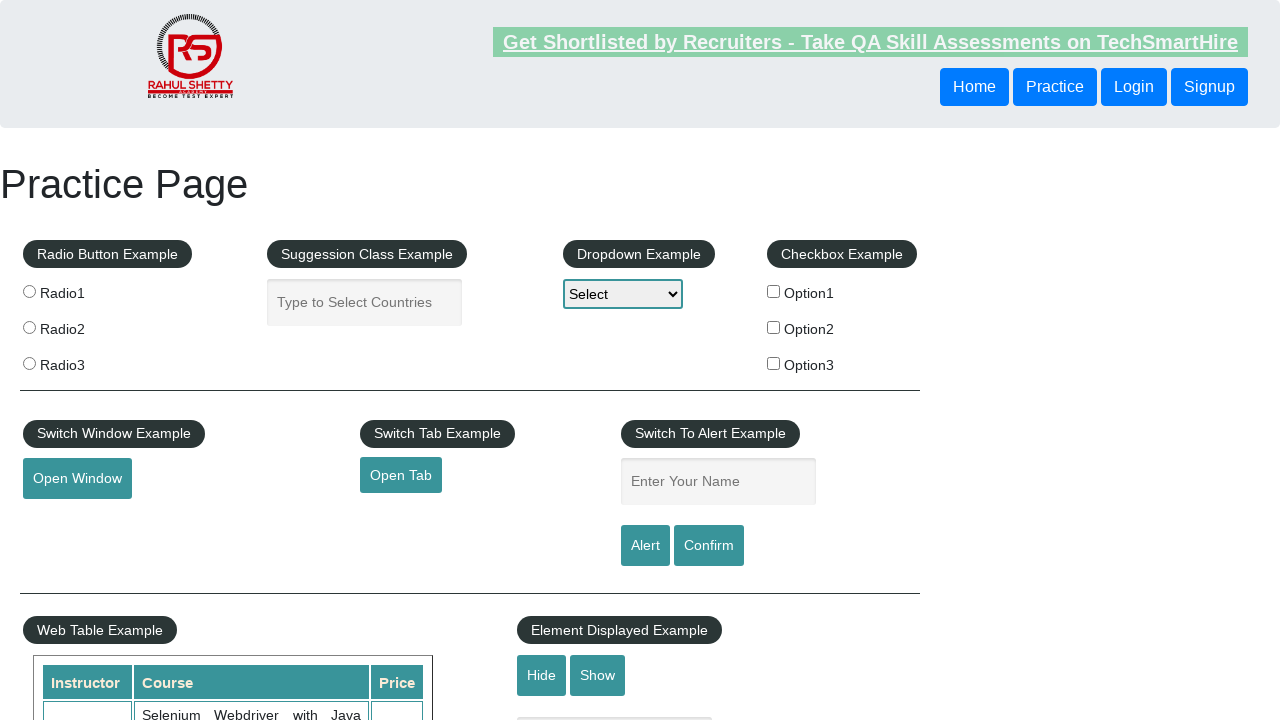

Set up dialog handler to accept alerts
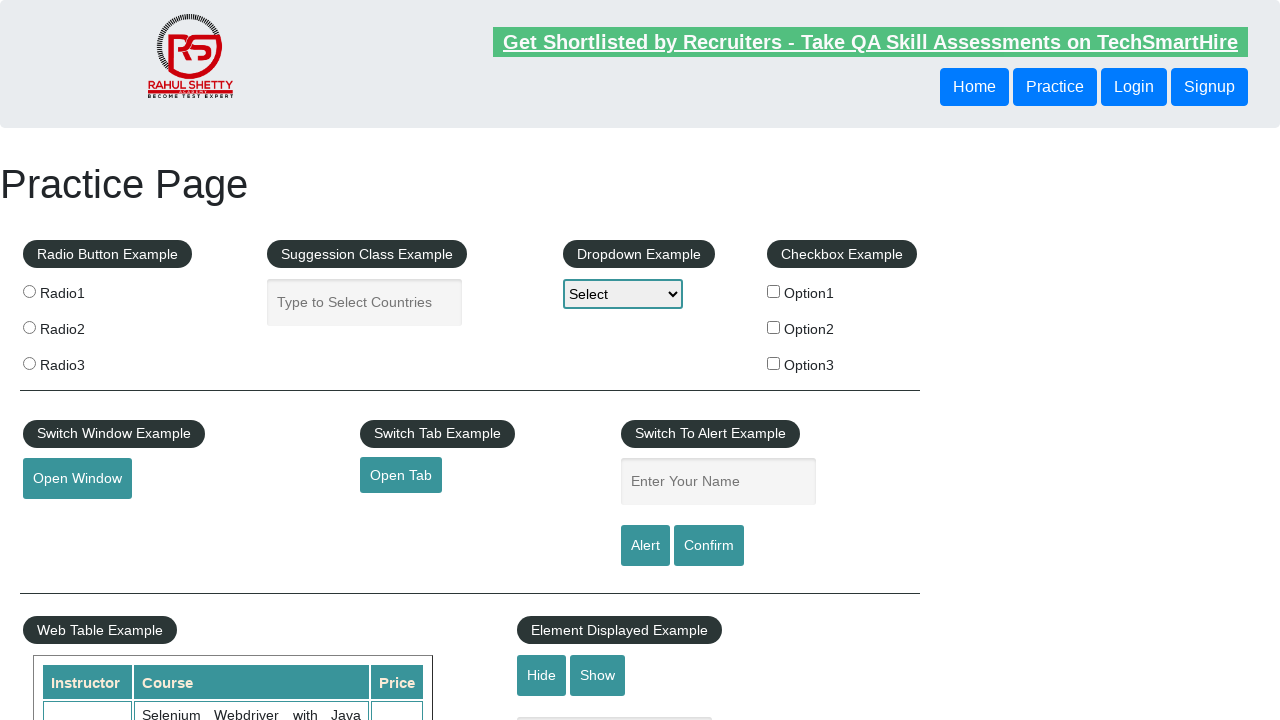

Waited for alert to be processed
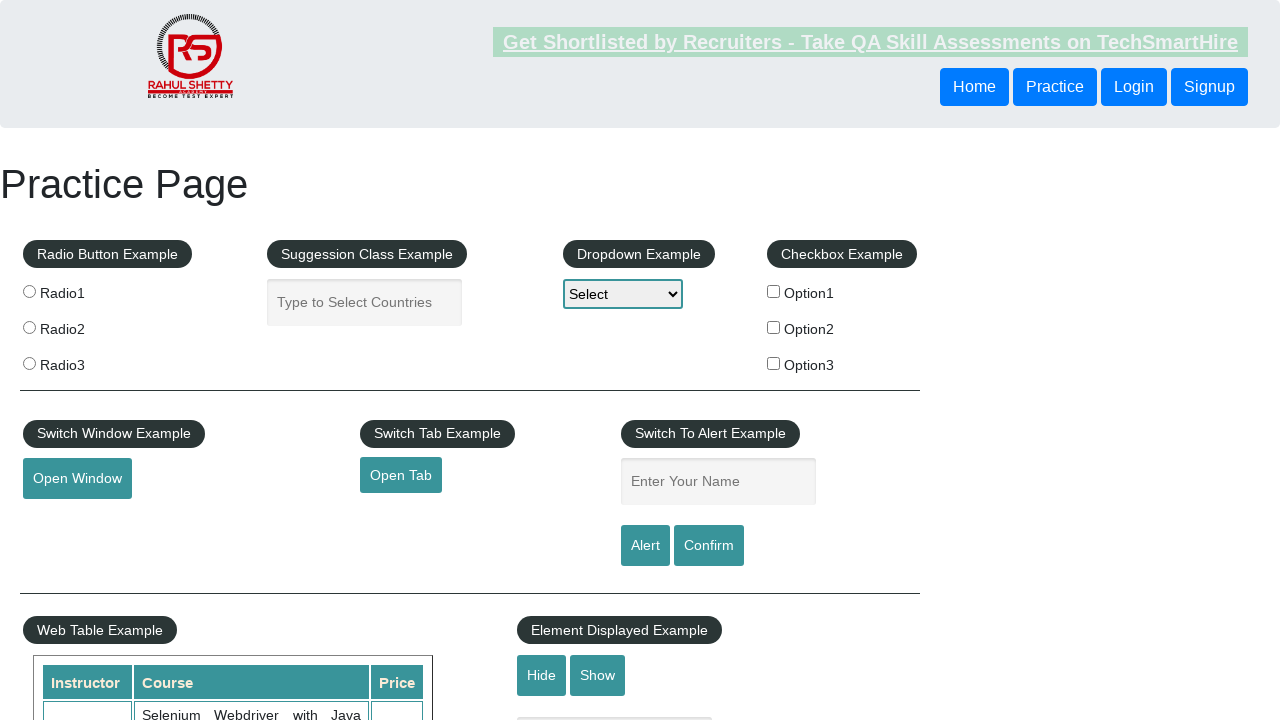

Clicked confirm button to trigger confirmation dialog at (709, 546) on #confirmbtn
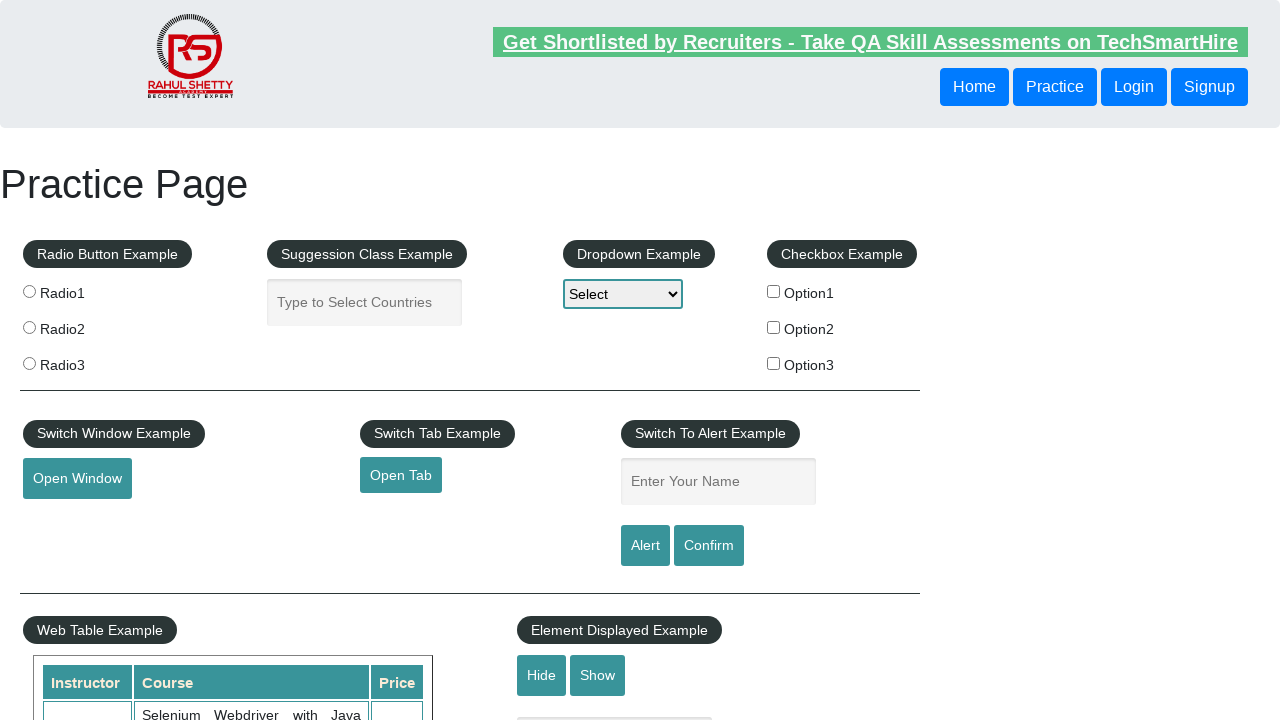

Set up dialog handler to dismiss confirmation dialog
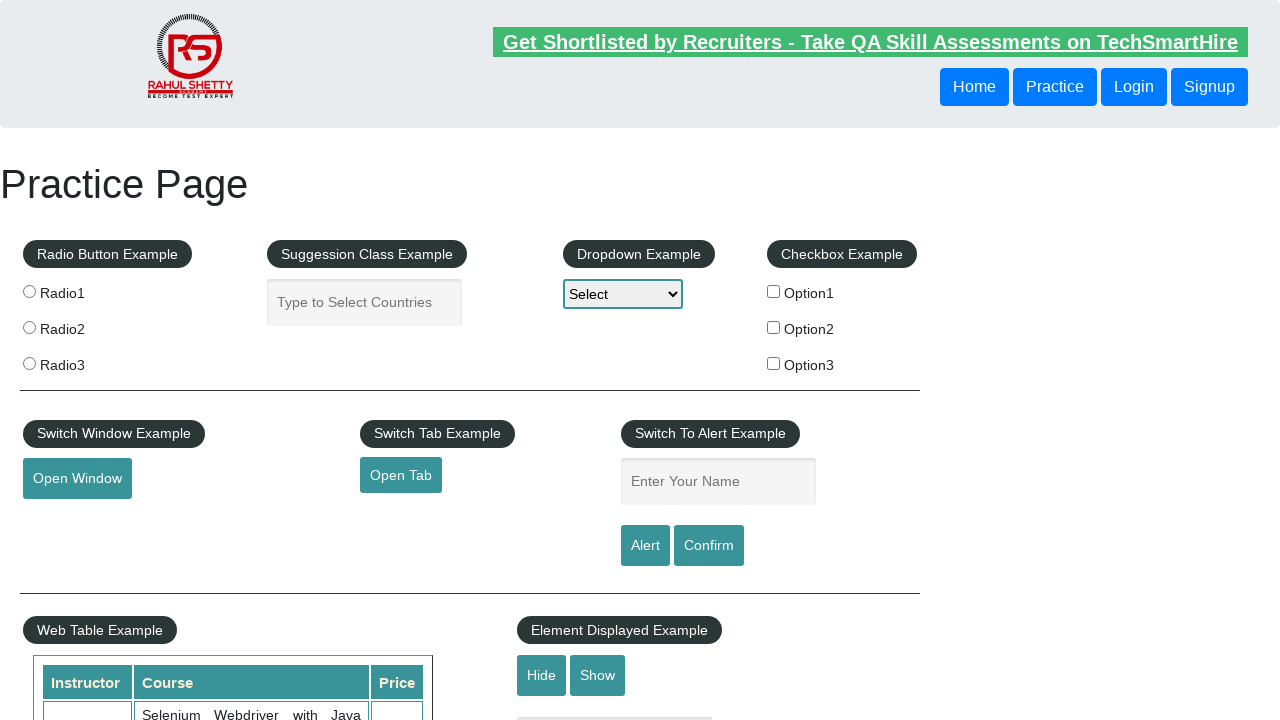

Waited for confirmation dialog to be processed
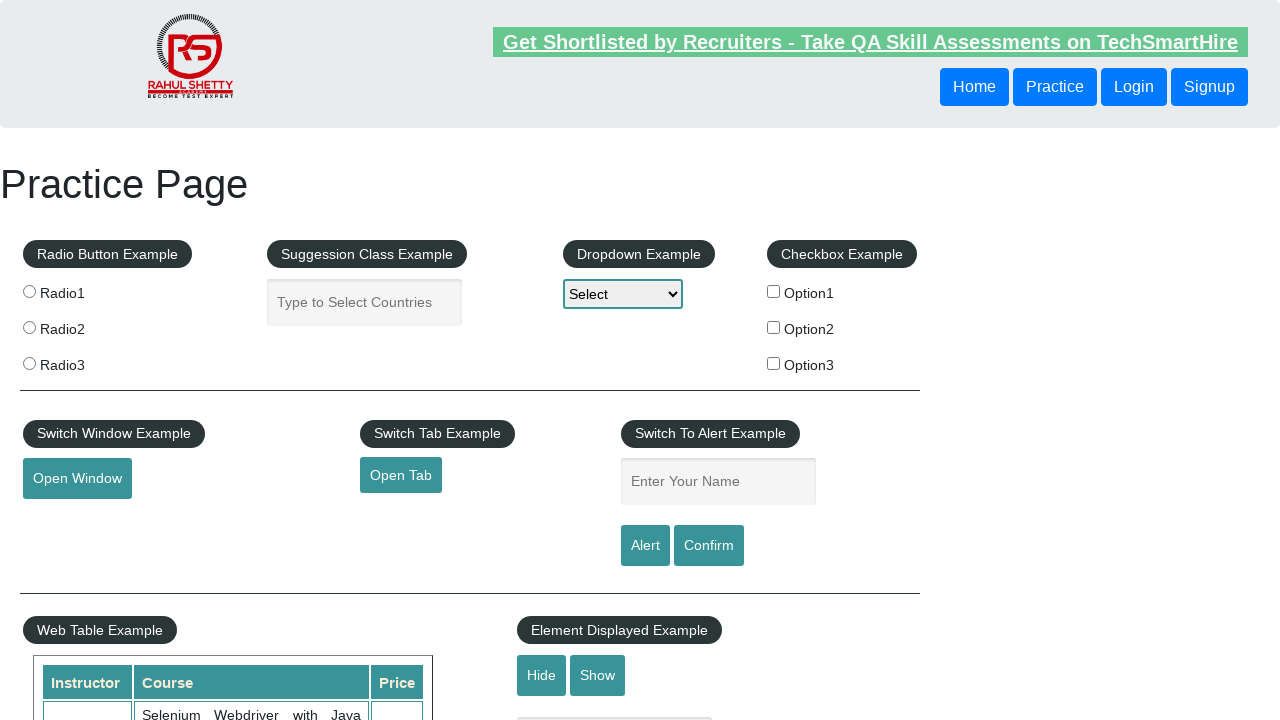

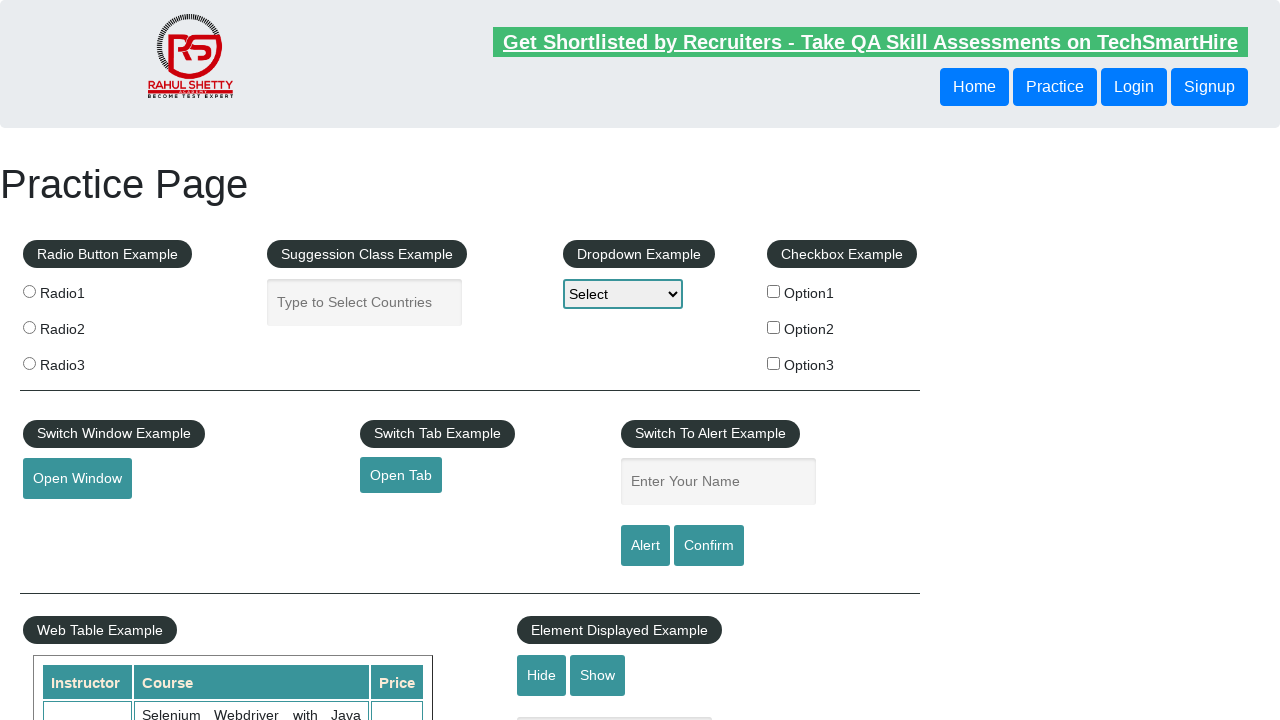